Tests sending text input to a text field and clearing it

Starting URL: https://bonigarcia.dev/selenium-webdriver-java/web-form.html

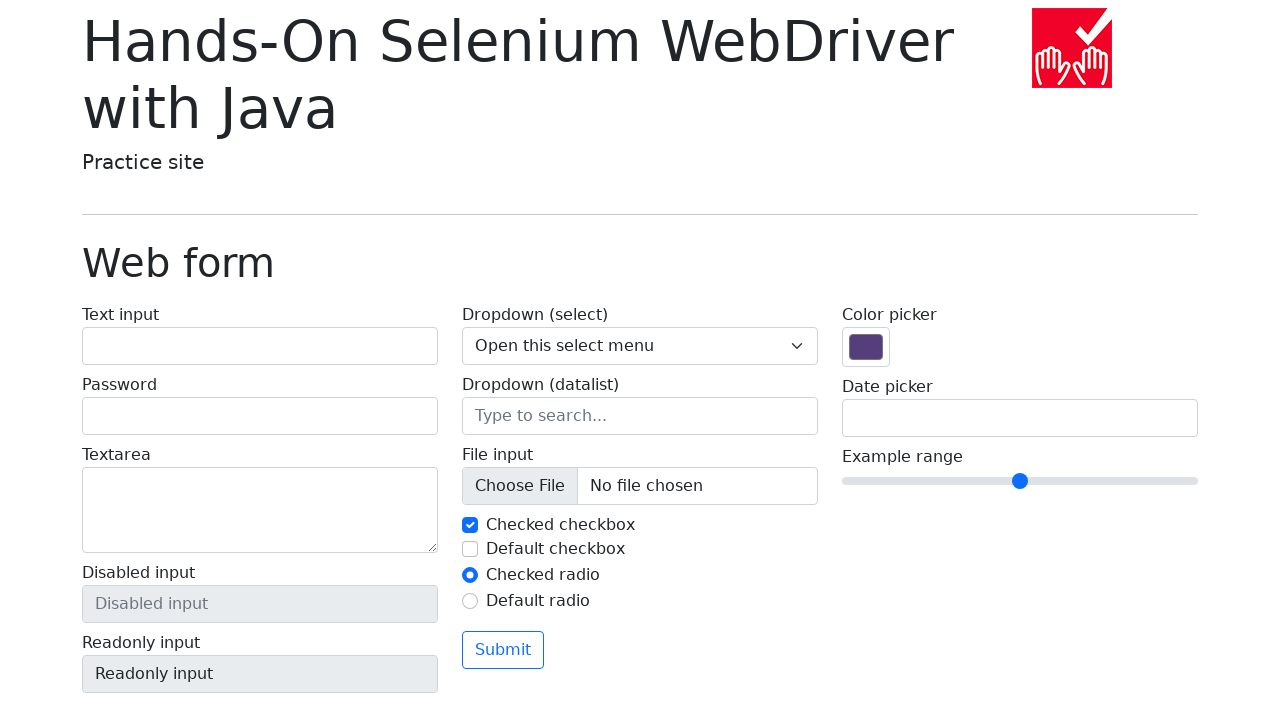

Located text input field with name 'my-text'
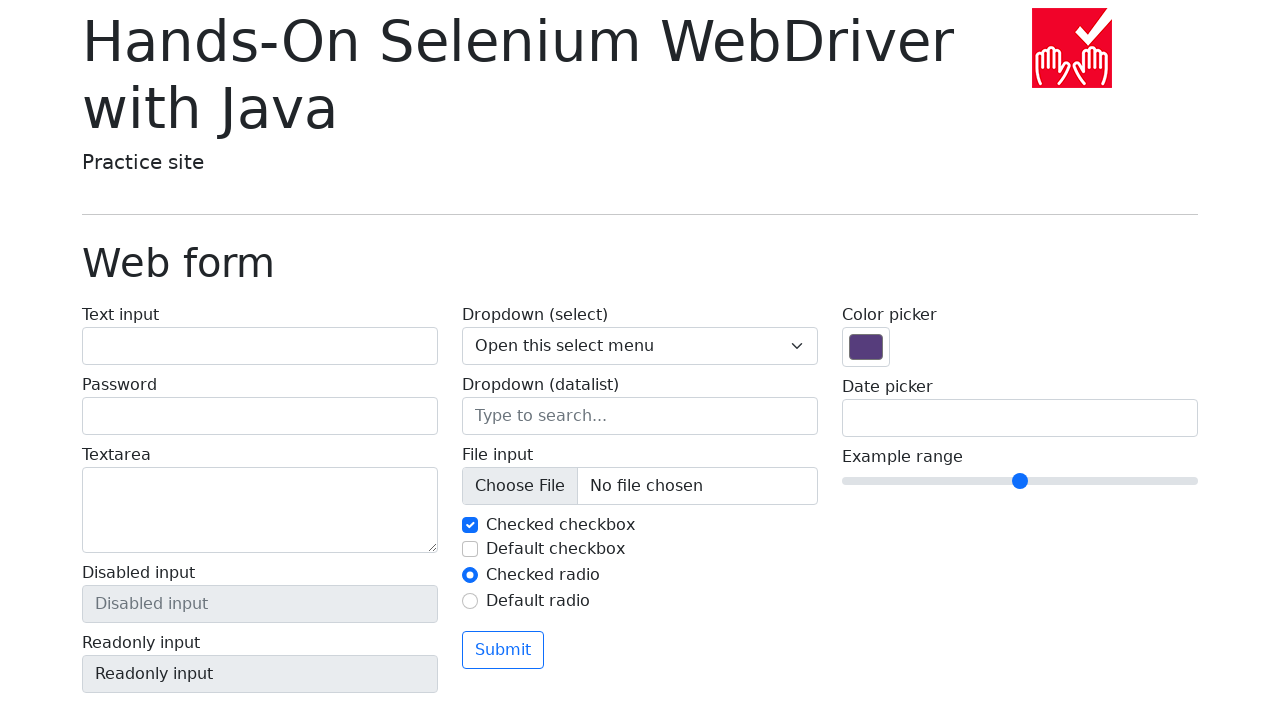

Filled text field with 'Hello World!' on [name='my-text']
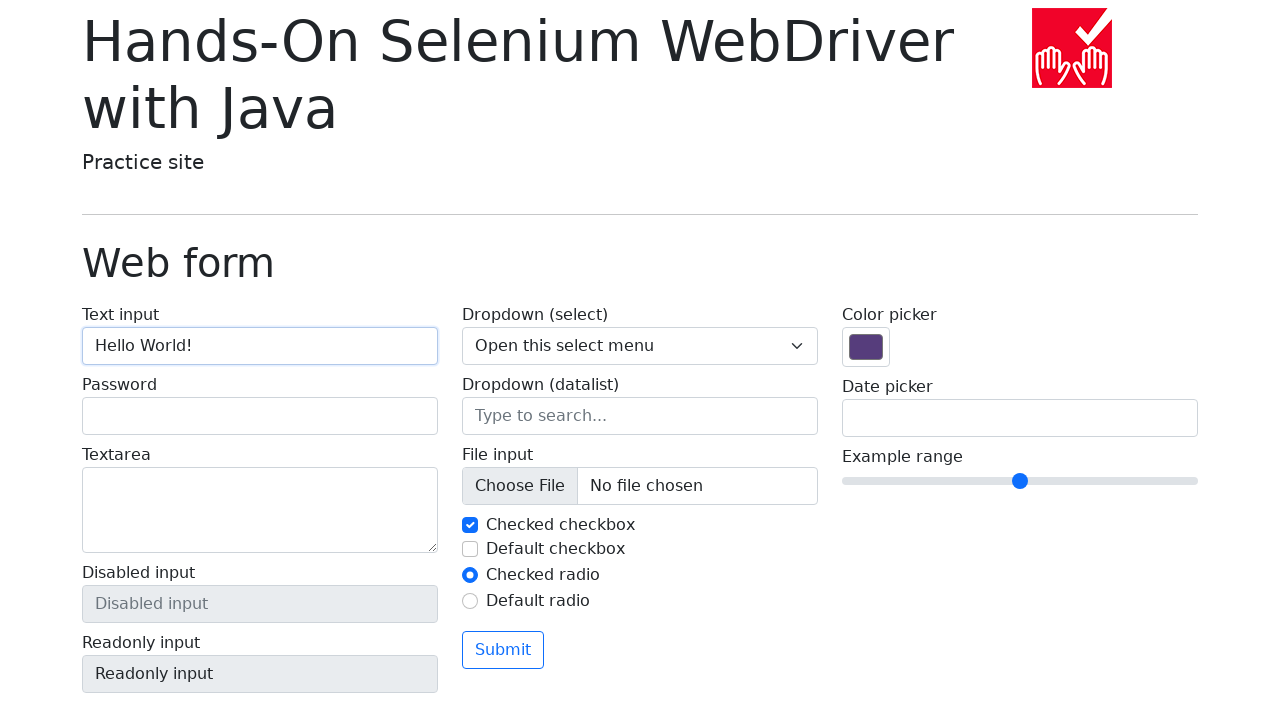

Cleared the text field on [name='my-text']
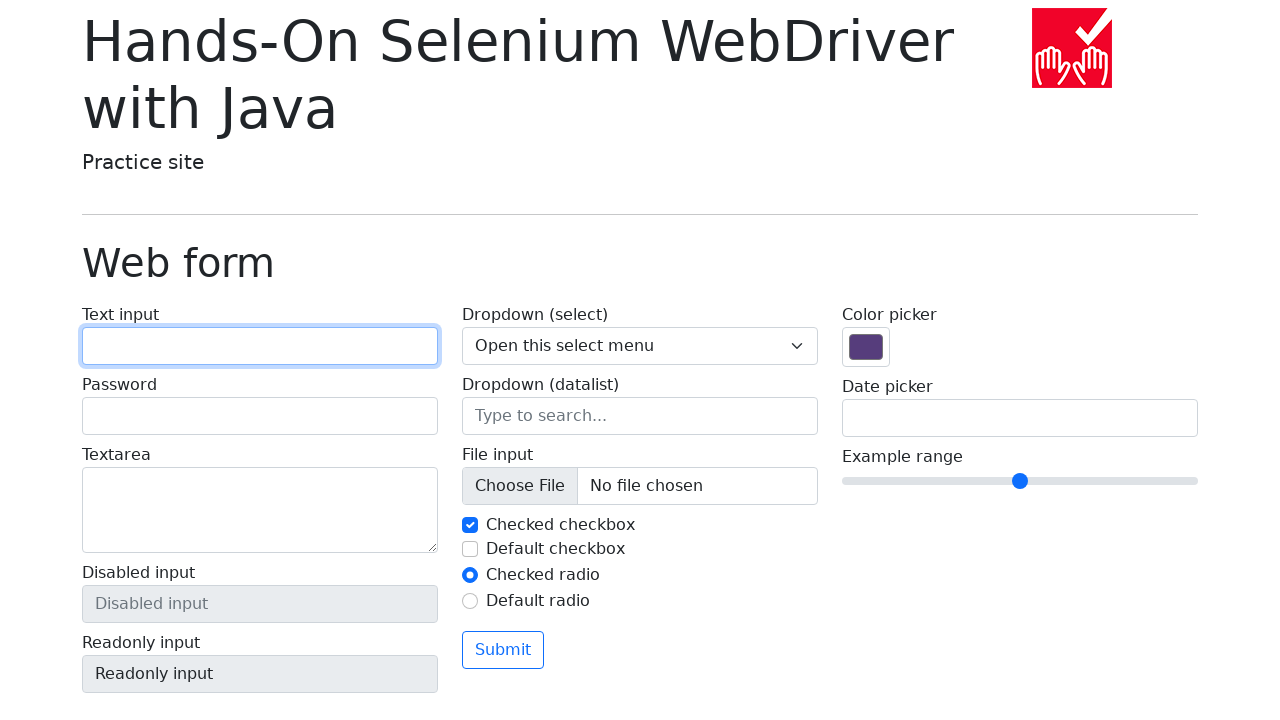

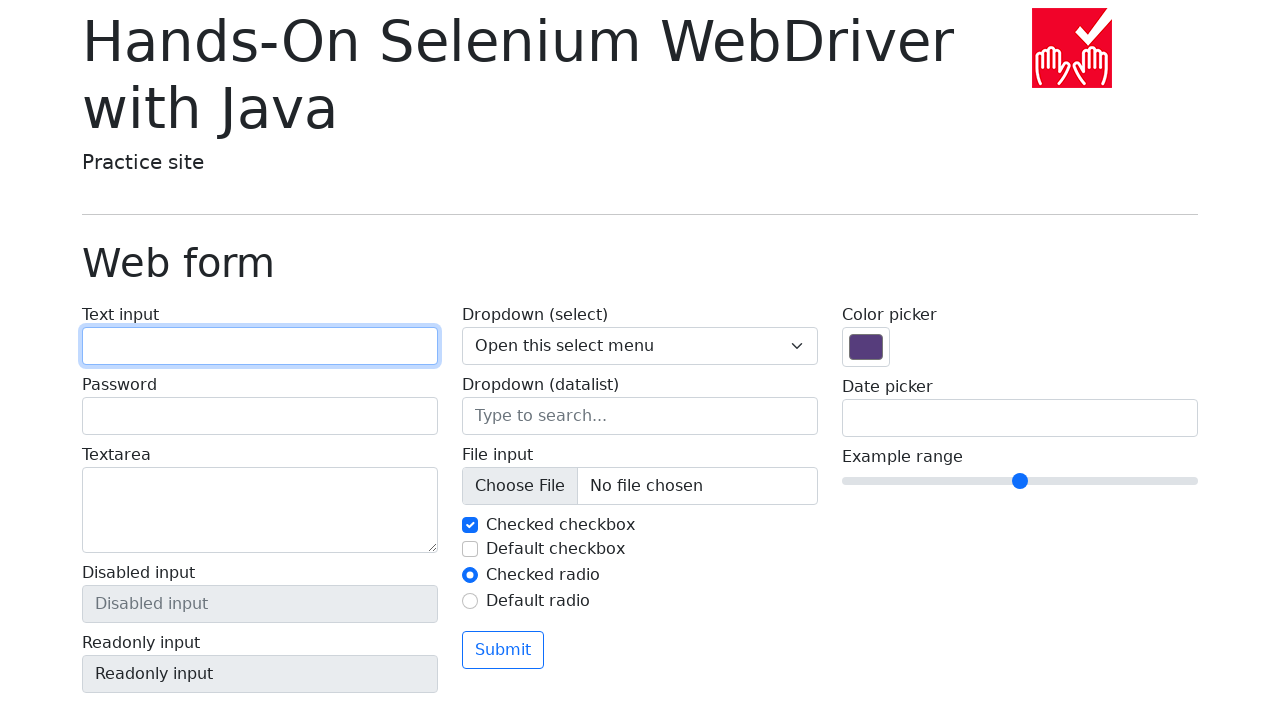